Tests that the todo counter displays the correct number of items

Starting URL: https://demo.playwright.dev/todomvc

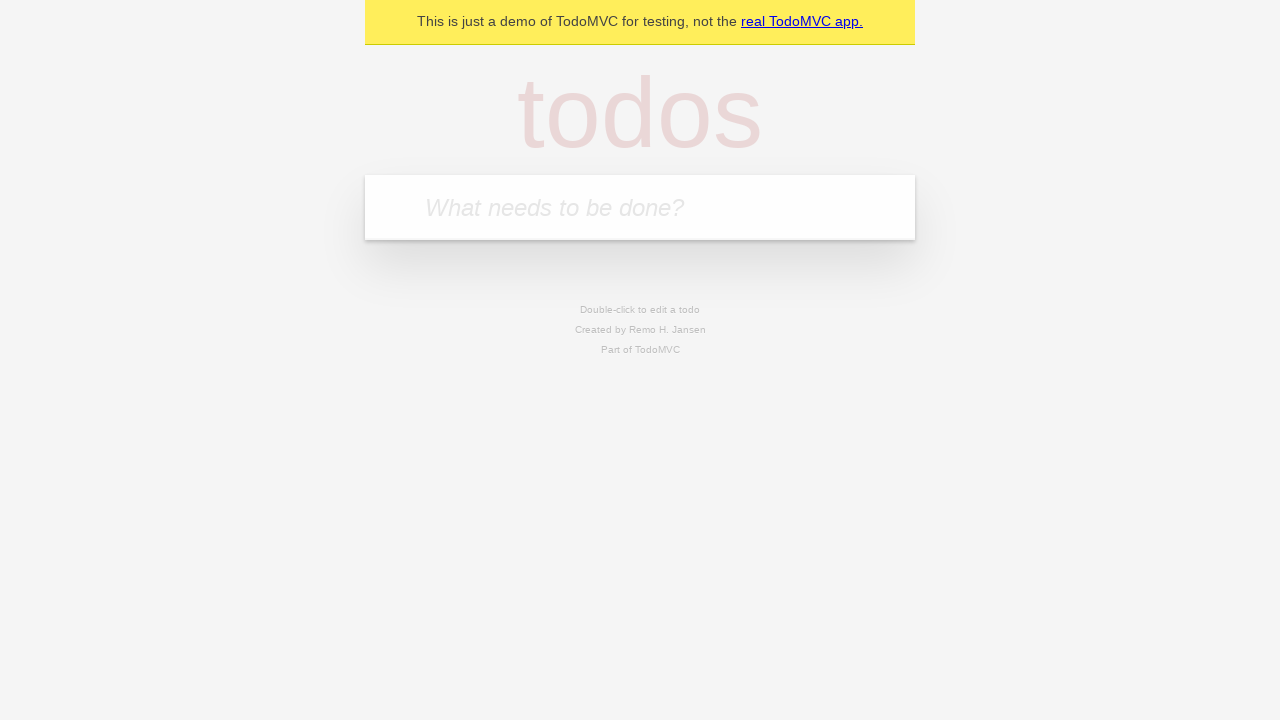

Located the todo input field
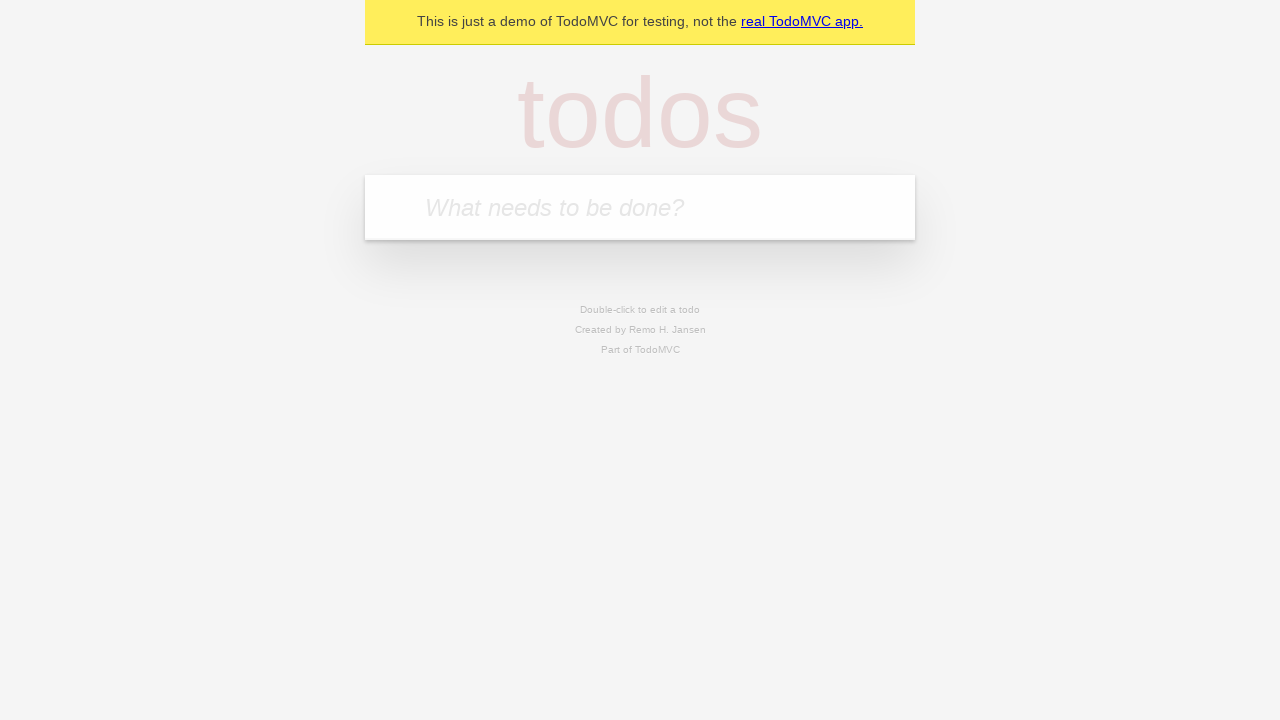

Filled first todo with 'buy some cheese' on internal:attr=[placeholder="What needs to be done?"i]
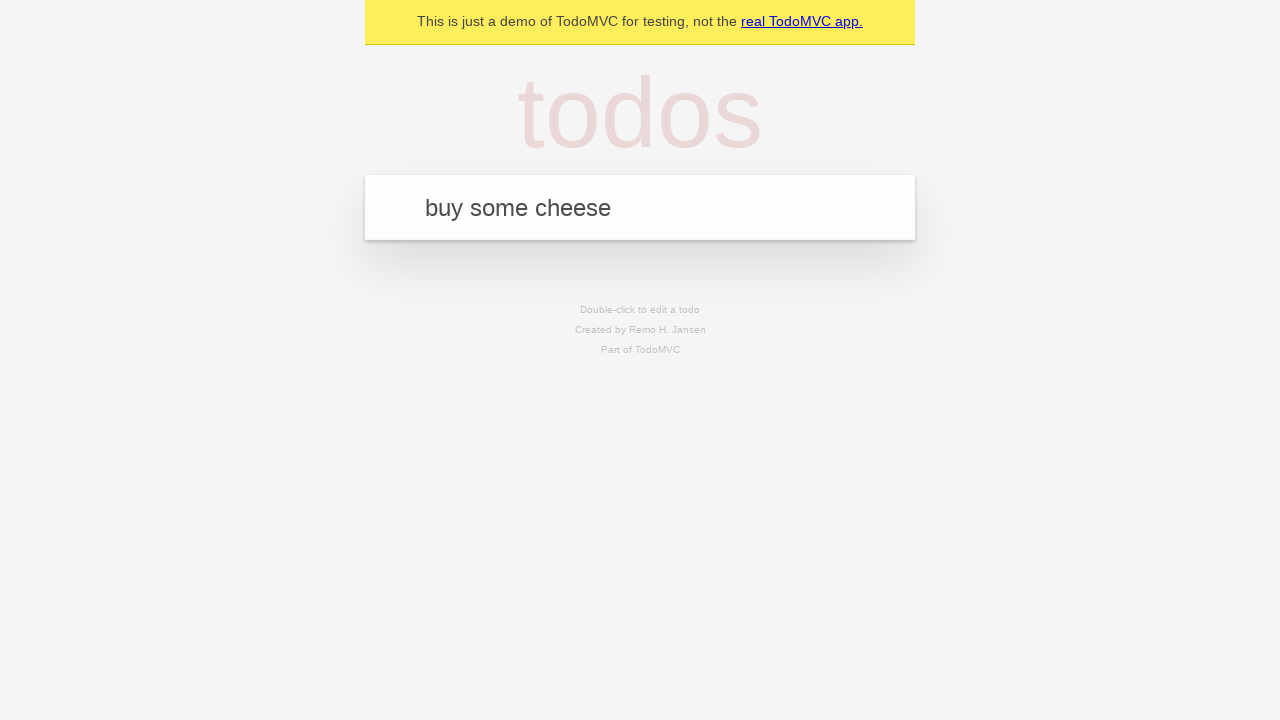

Pressed Enter to add first todo item on internal:attr=[placeholder="What needs to be done?"i]
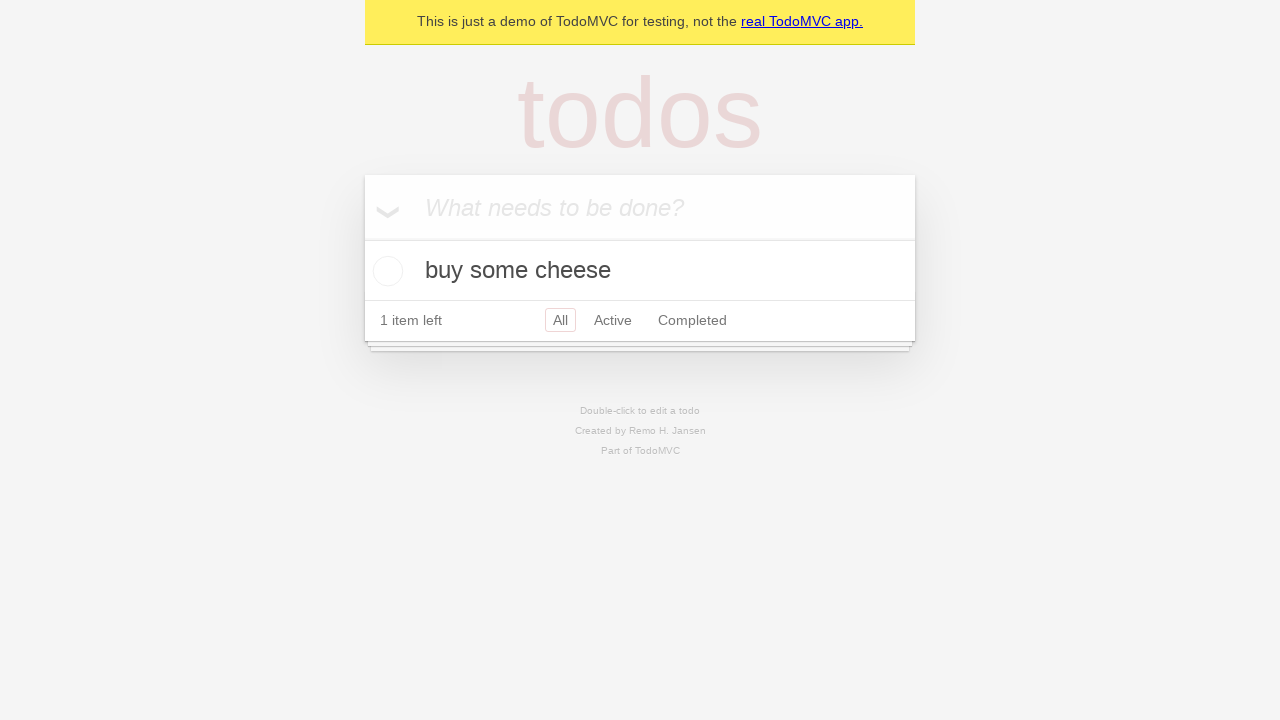

Todo counter element appeared showing 1 item
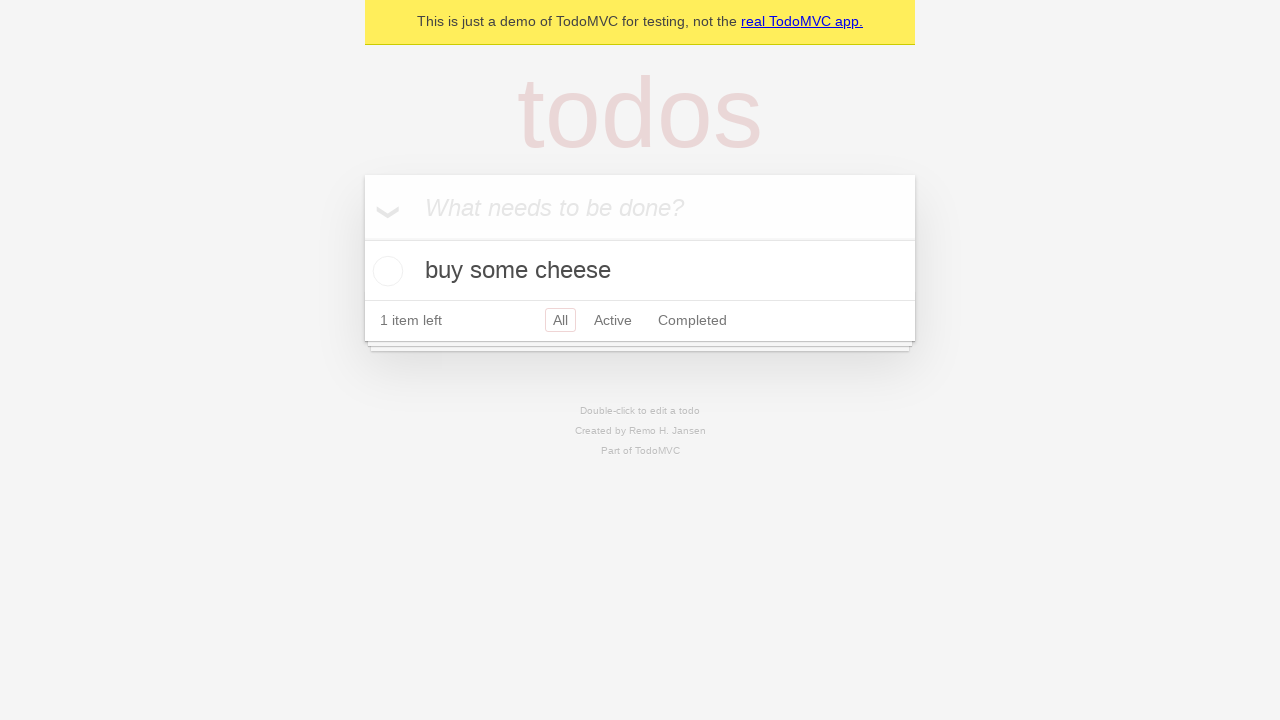

Filled second todo with 'feed the cat' on internal:attr=[placeholder="What needs to be done?"i]
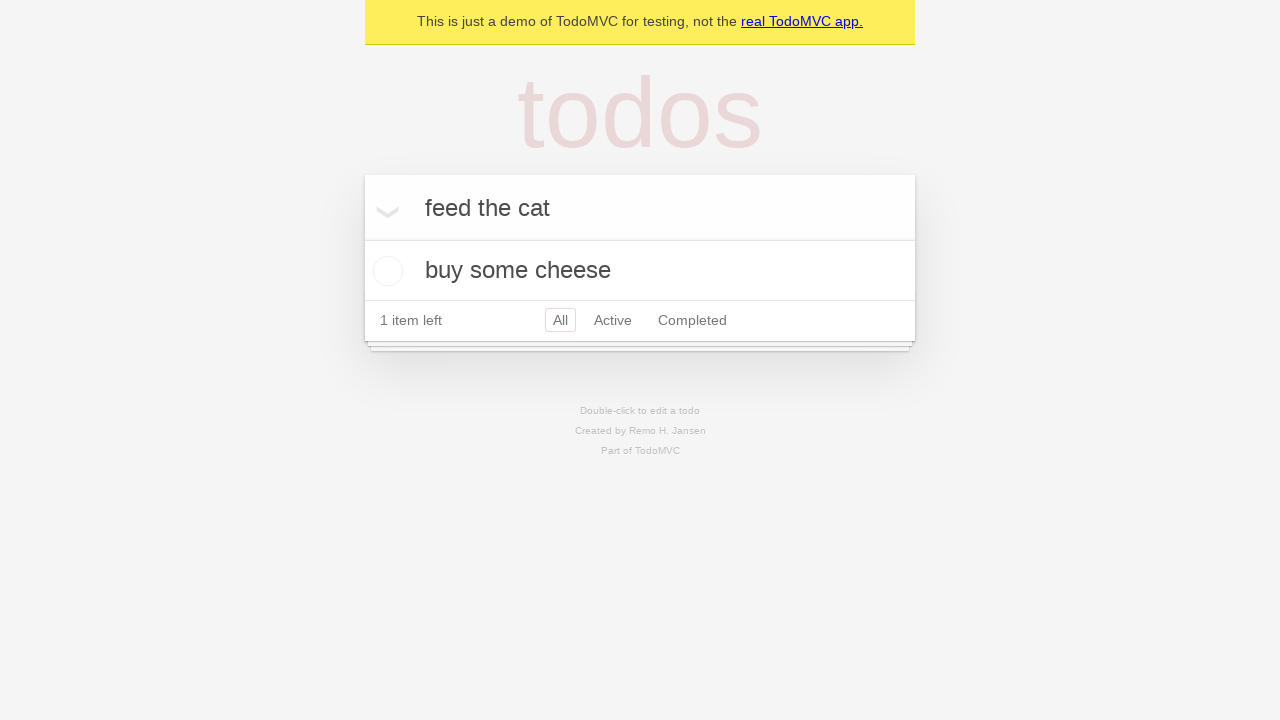

Pressed Enter to add second todo item on internal:attr=[placeholder="What needs to be done?"i]
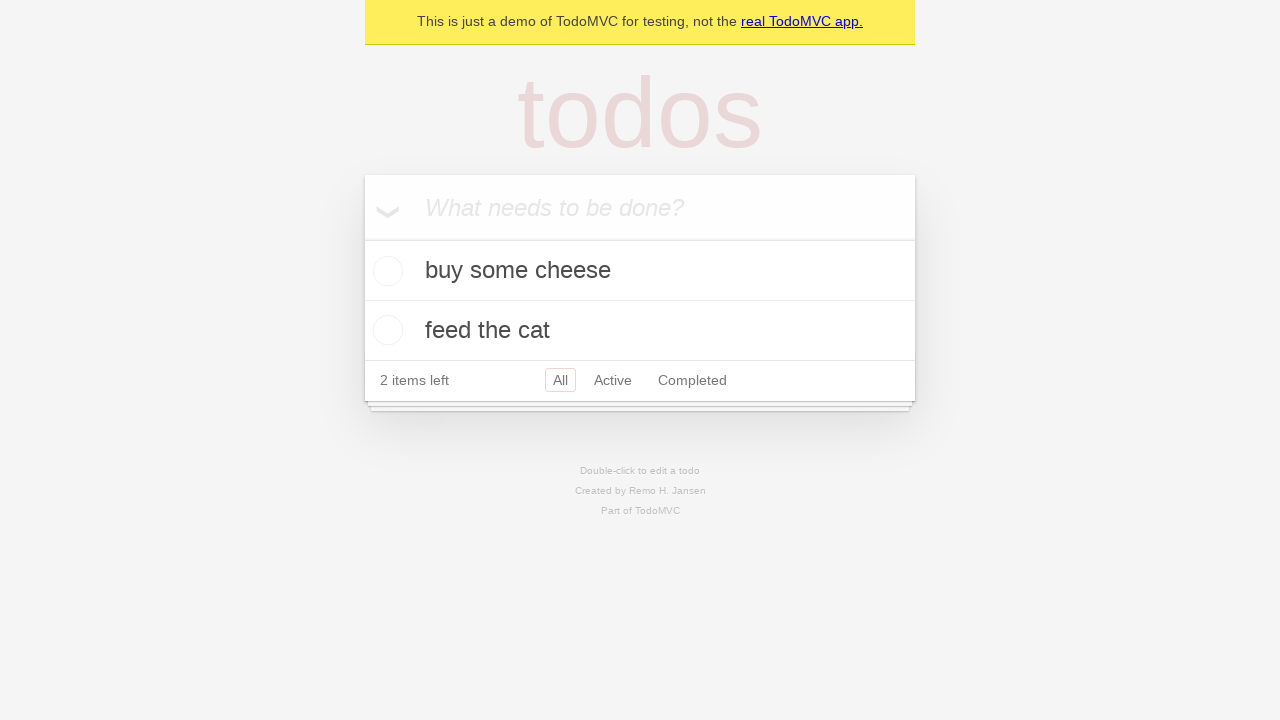

Todo counter updated to display 2 items
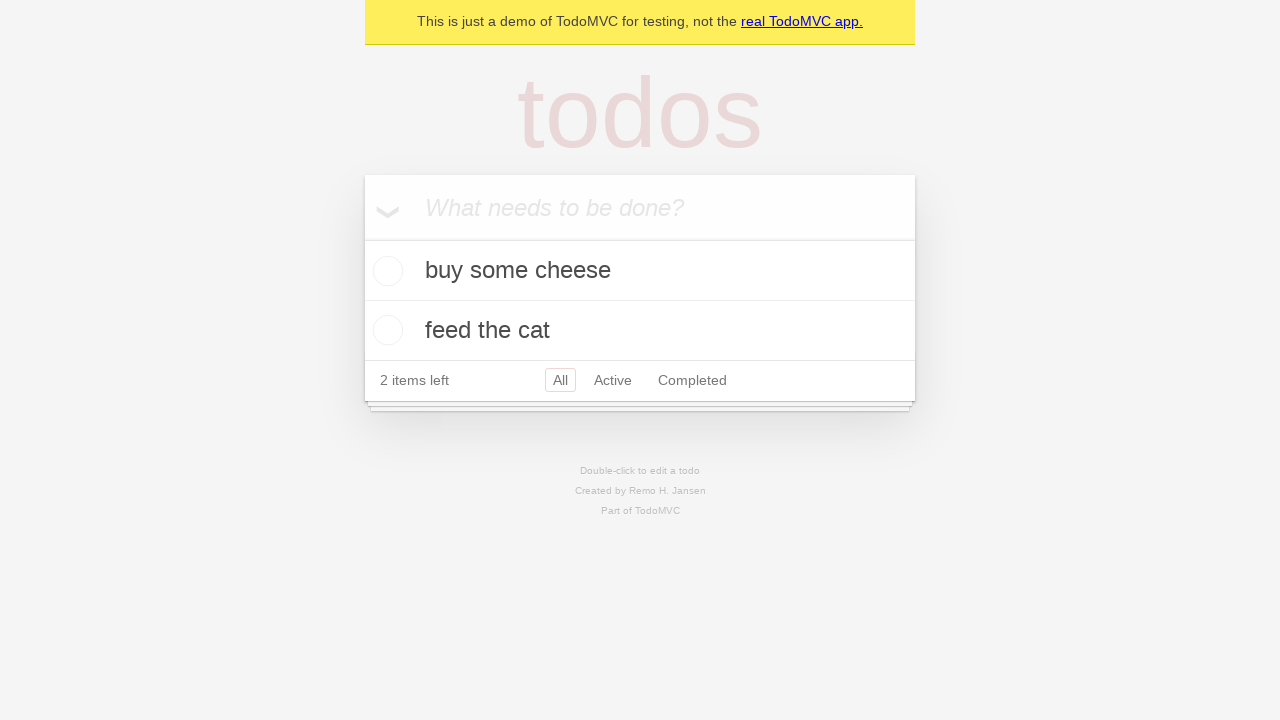

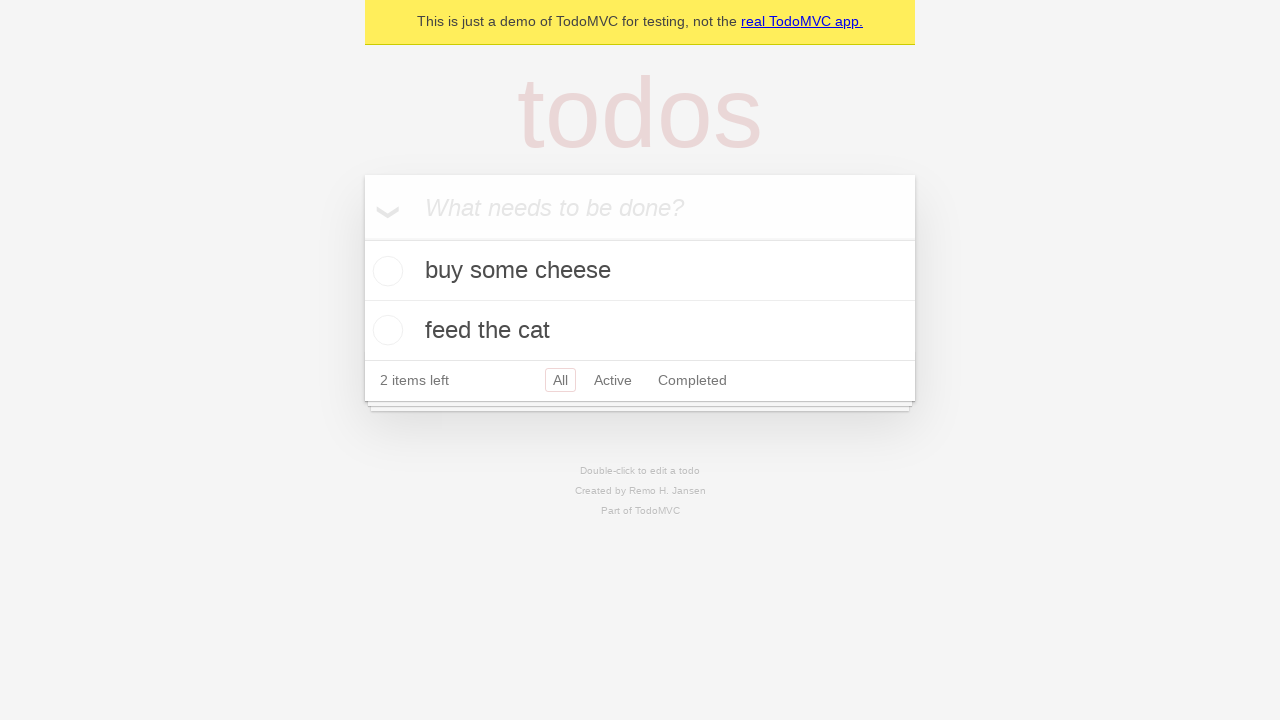